Tests dropdown selection by value, selecting Option 2 from the simple dropdown menu

Starting URL: https://testcenter.techproeducation.com/index.php?page=dropdown

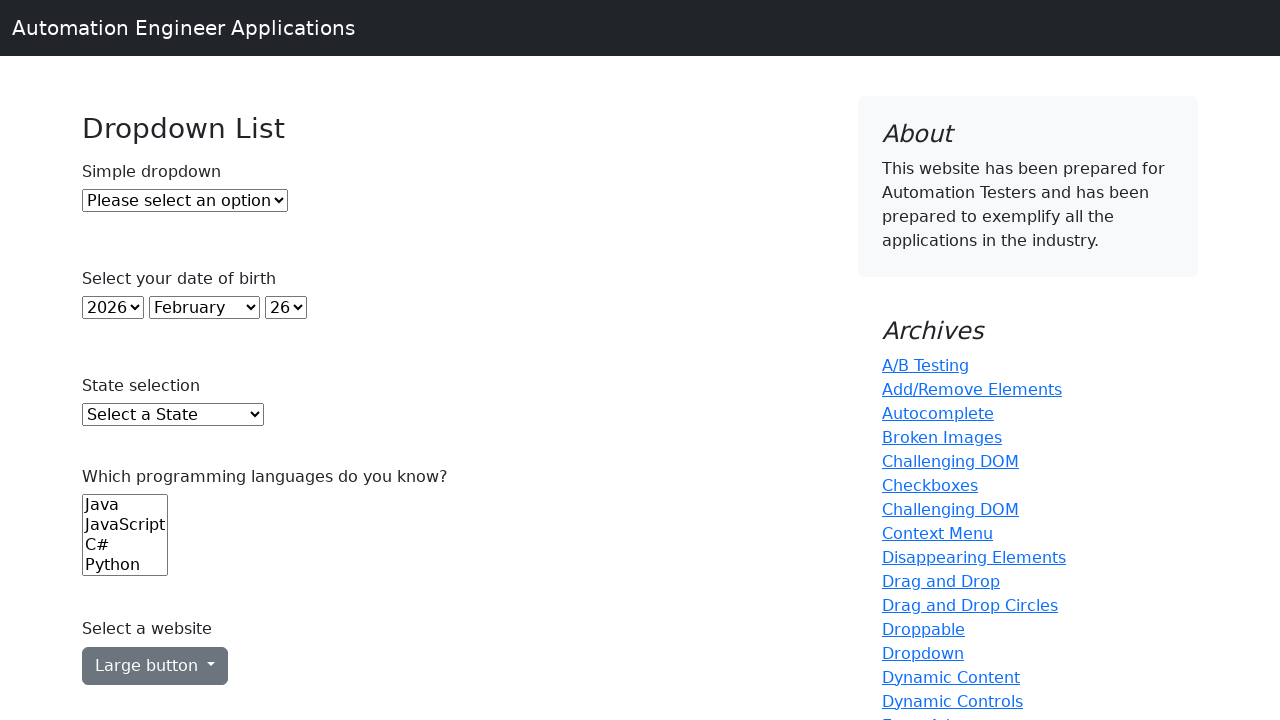

Navigated to dropdown test page
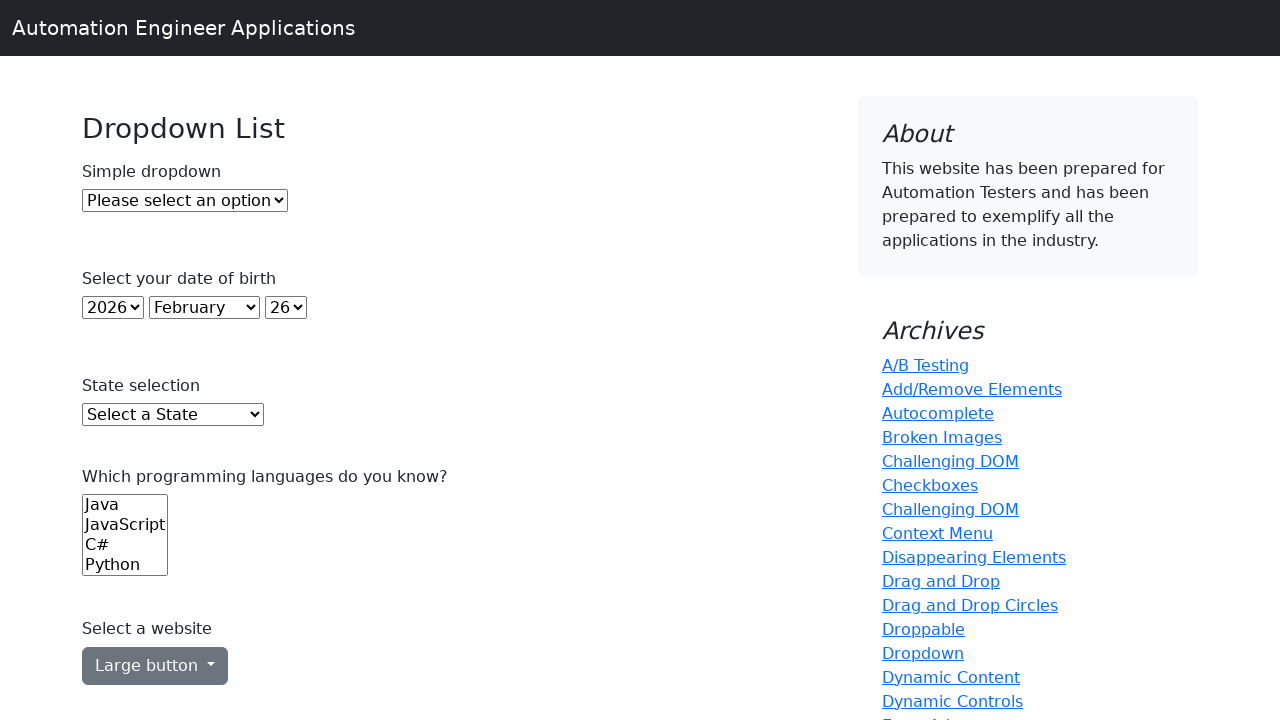

Located the dropdown element
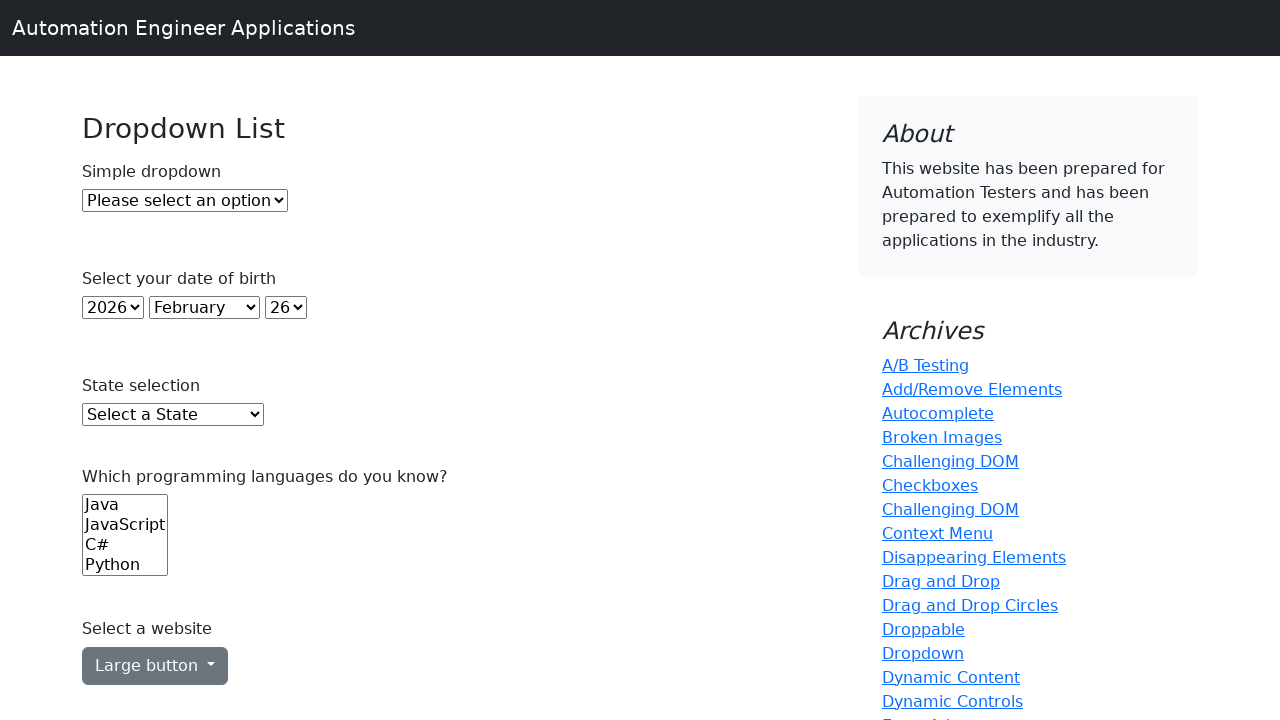

Selected Option 2 from the dropdown by value on #dropdown
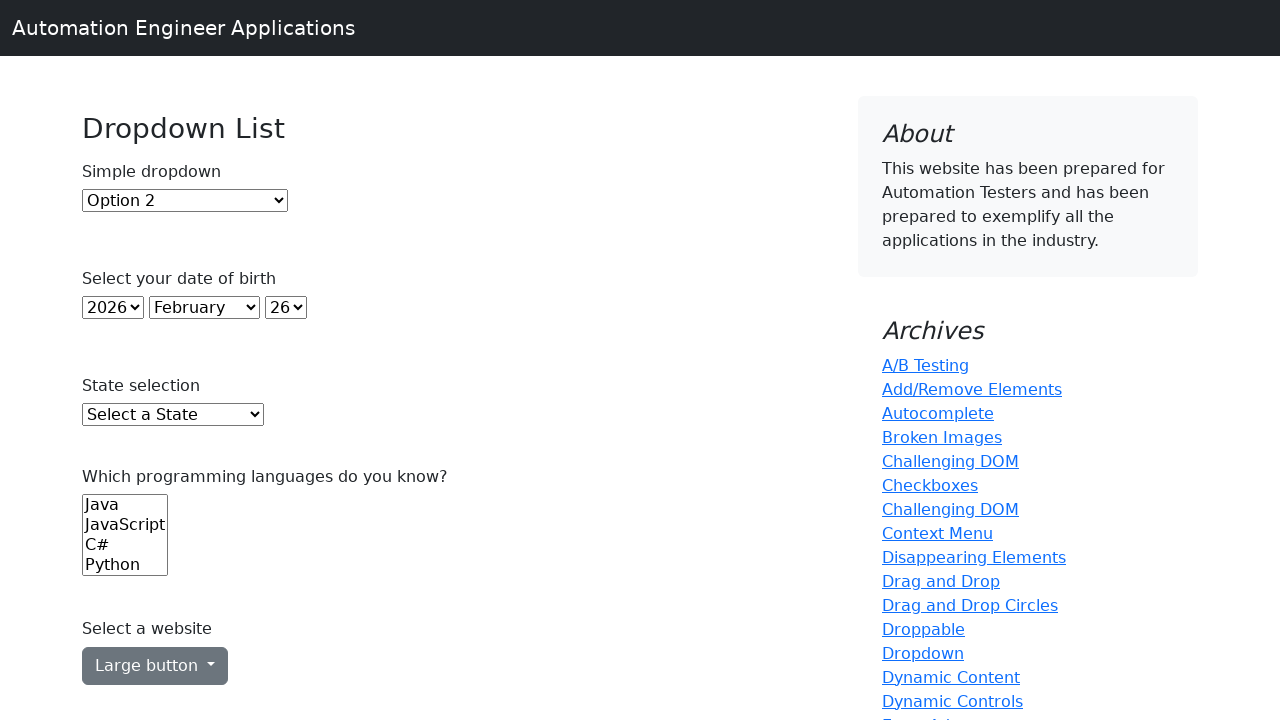

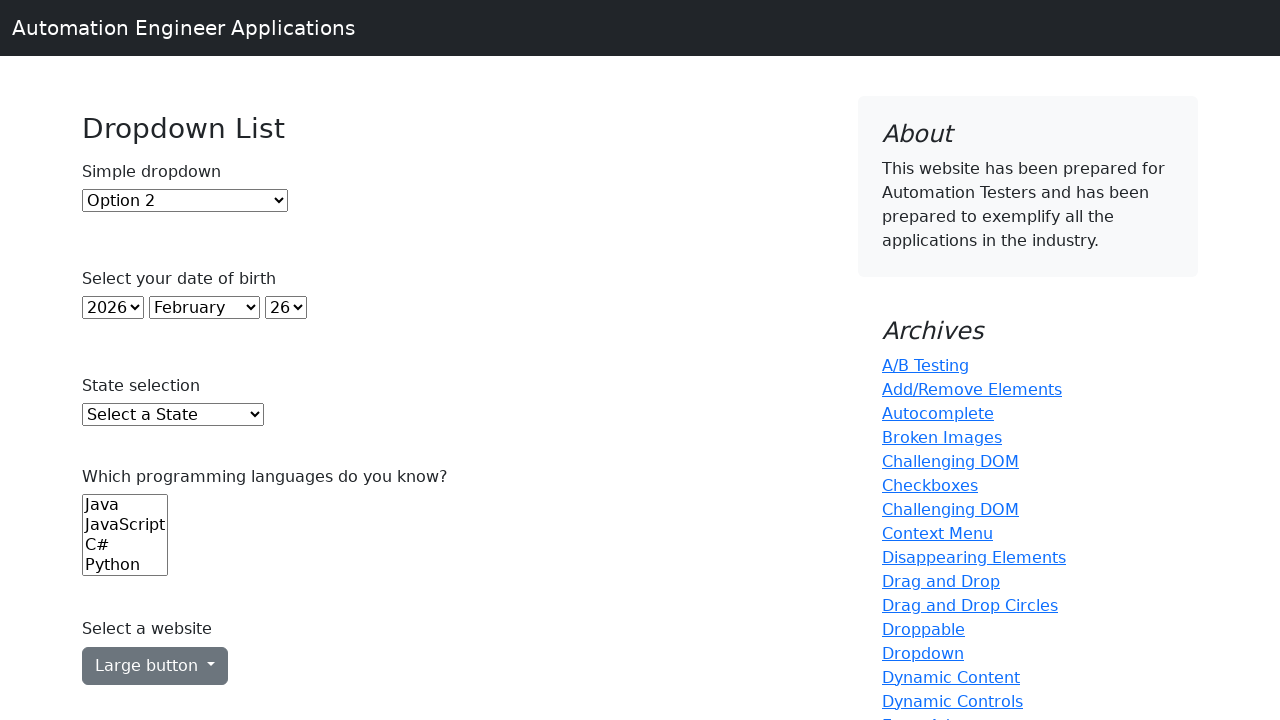